Tests dropdown selection using value attribute to select Option 2 and verifies the selection

Starting URL: https://the-internet.herokuapp.com/dropdown

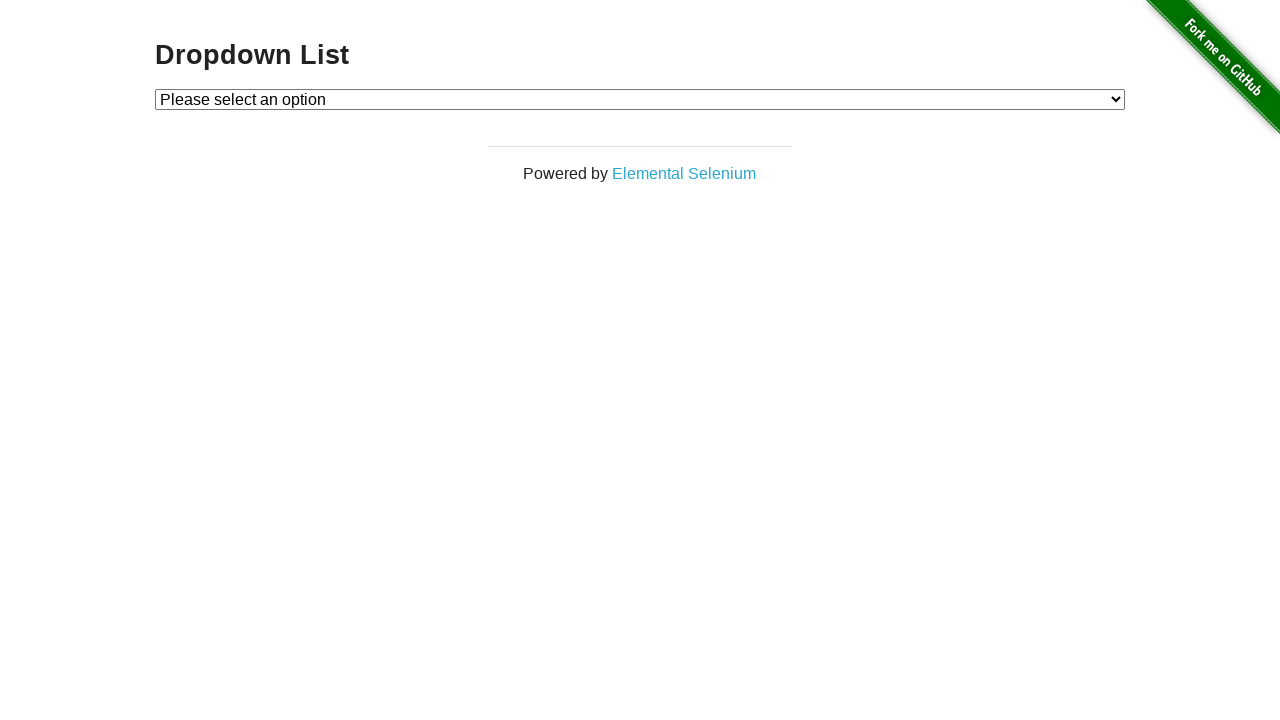

Located dropdown element with id 'dropdown'
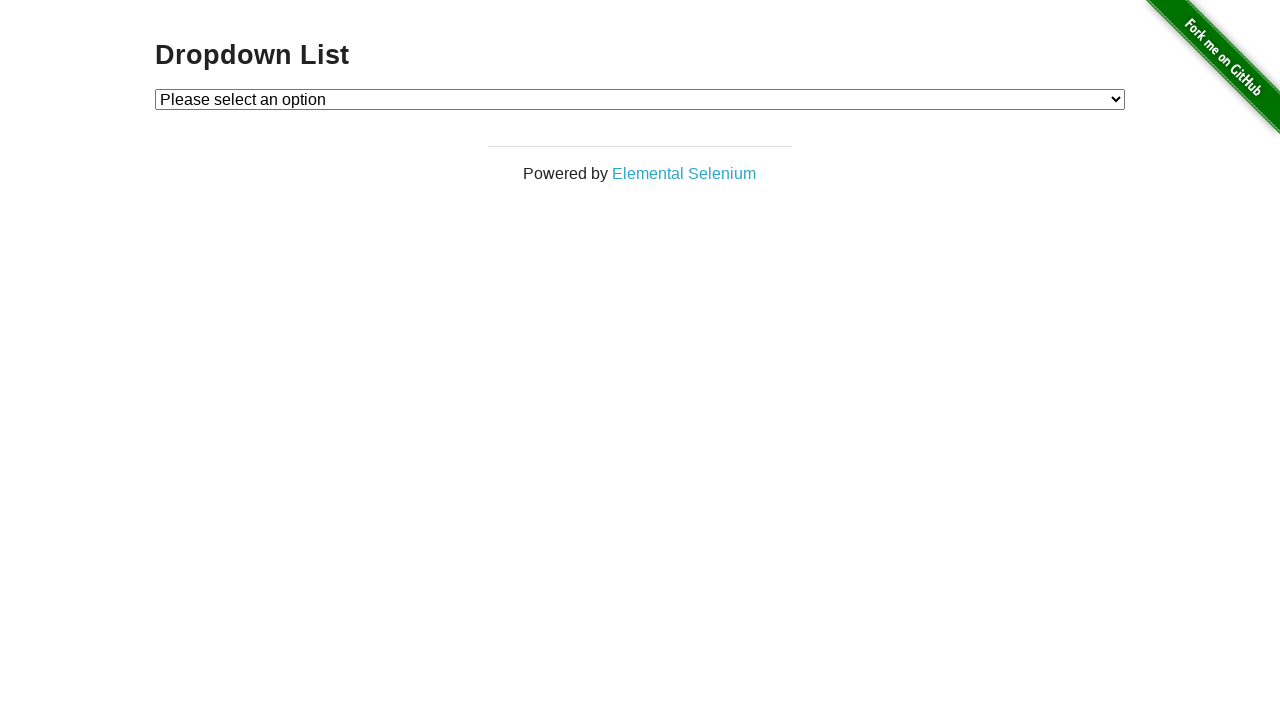

Selected Option 2 from dropdown using value attribute on select#dropdown
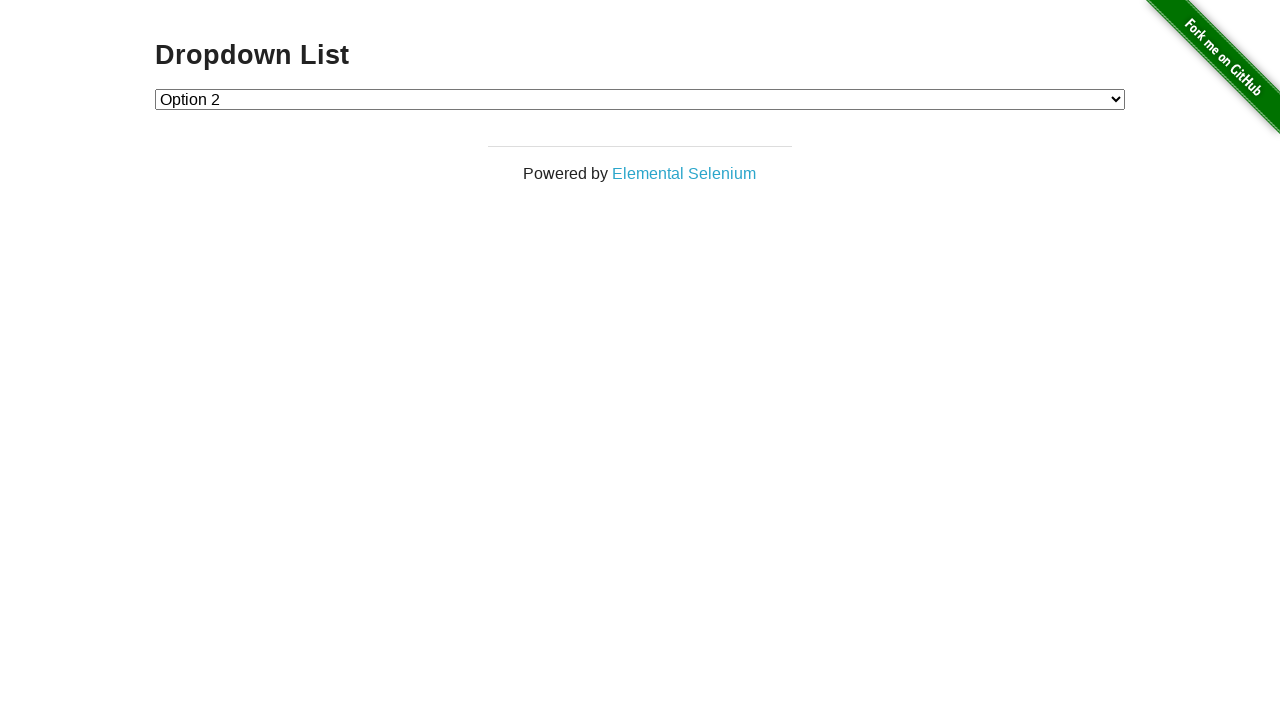

Verified that Option 2 is currently selected in the dropdown
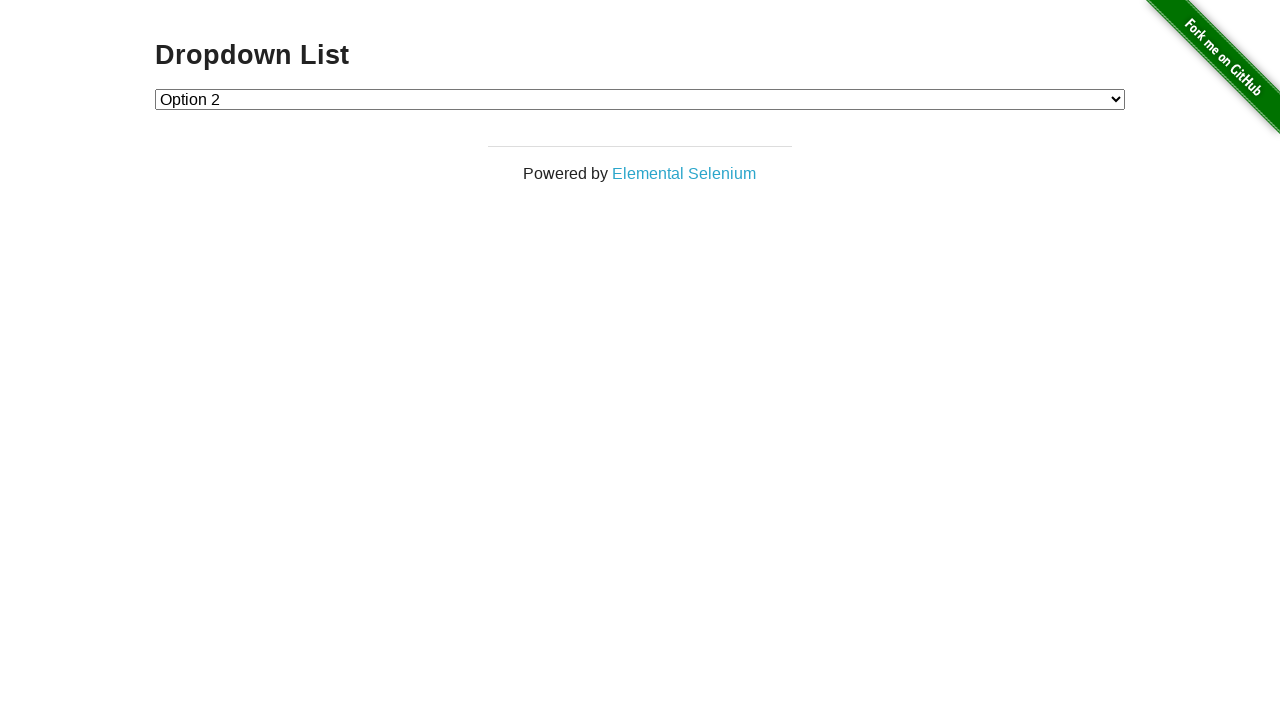

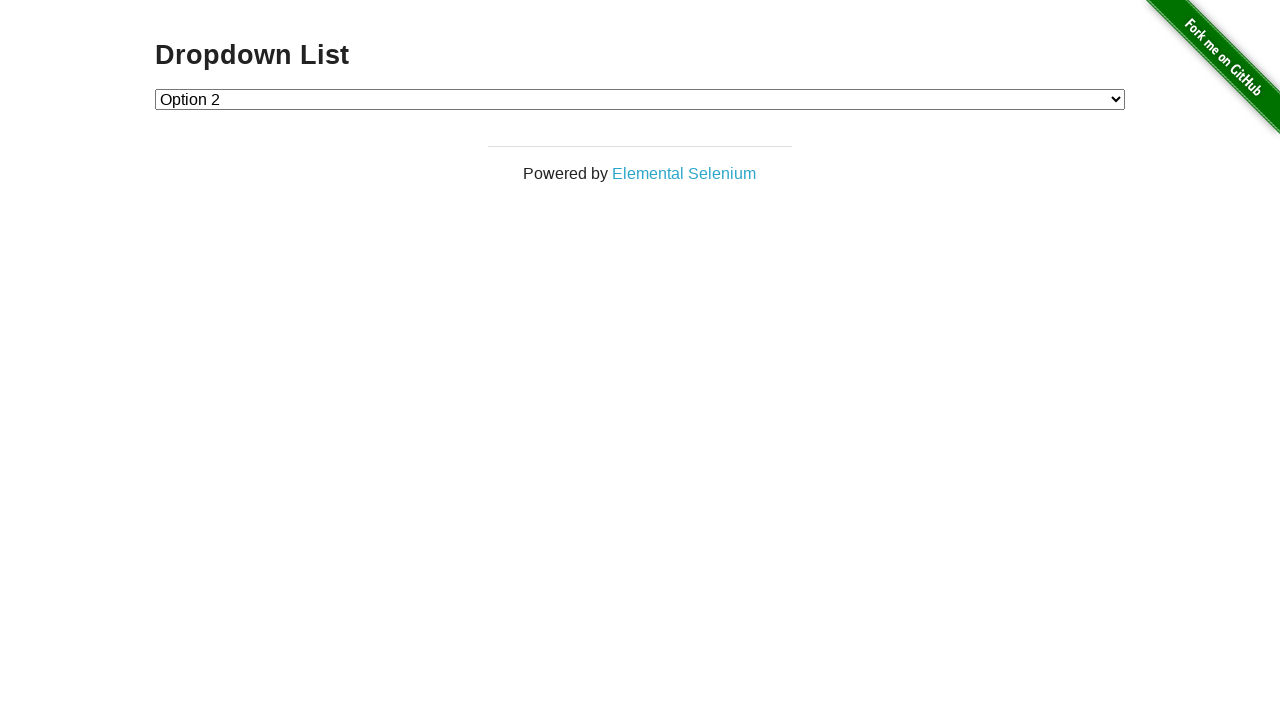